Tests prompt alert functionality by clicking a button to trigger a prompt alert, entering text, accepting it, and verifying the result

Starting URL: https://www.leafground.com/alert.xhtml

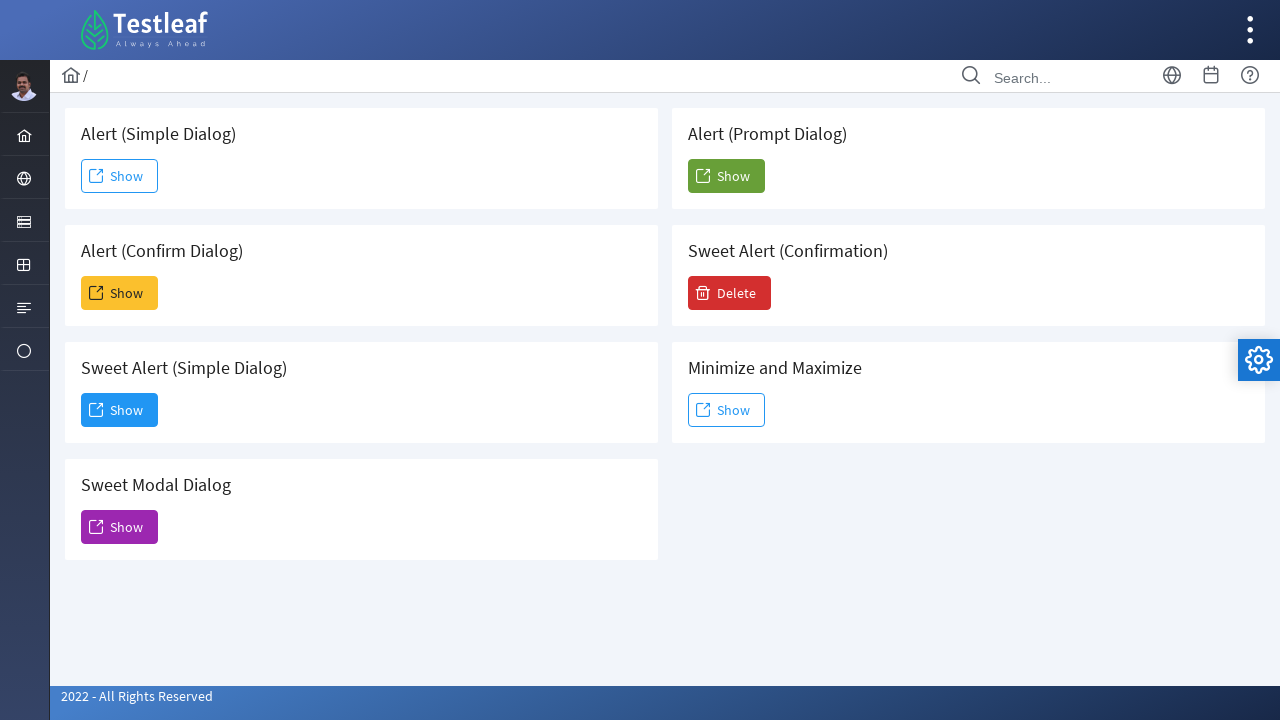

Clicked 'Show' button to trigger prompt alert at (726, 176) on (//span[text()='Show'])[5]
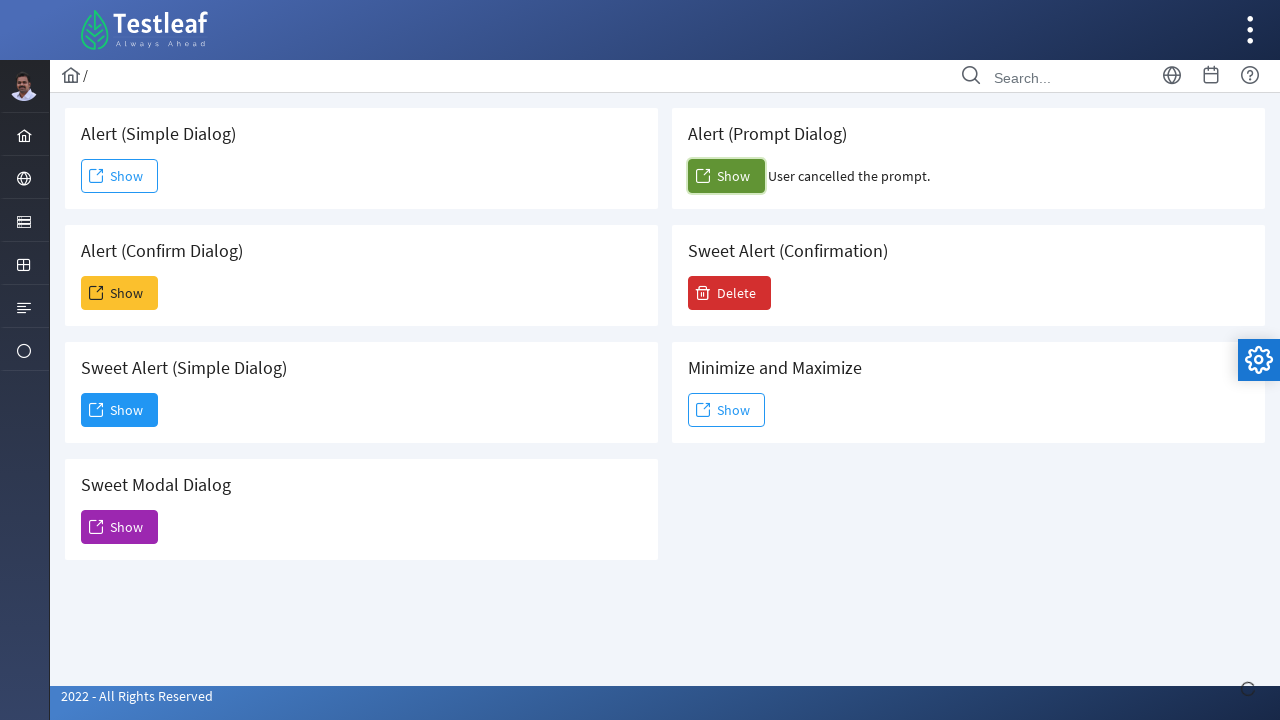

Set up dialog handler to accept prompt with text 'Anjana'
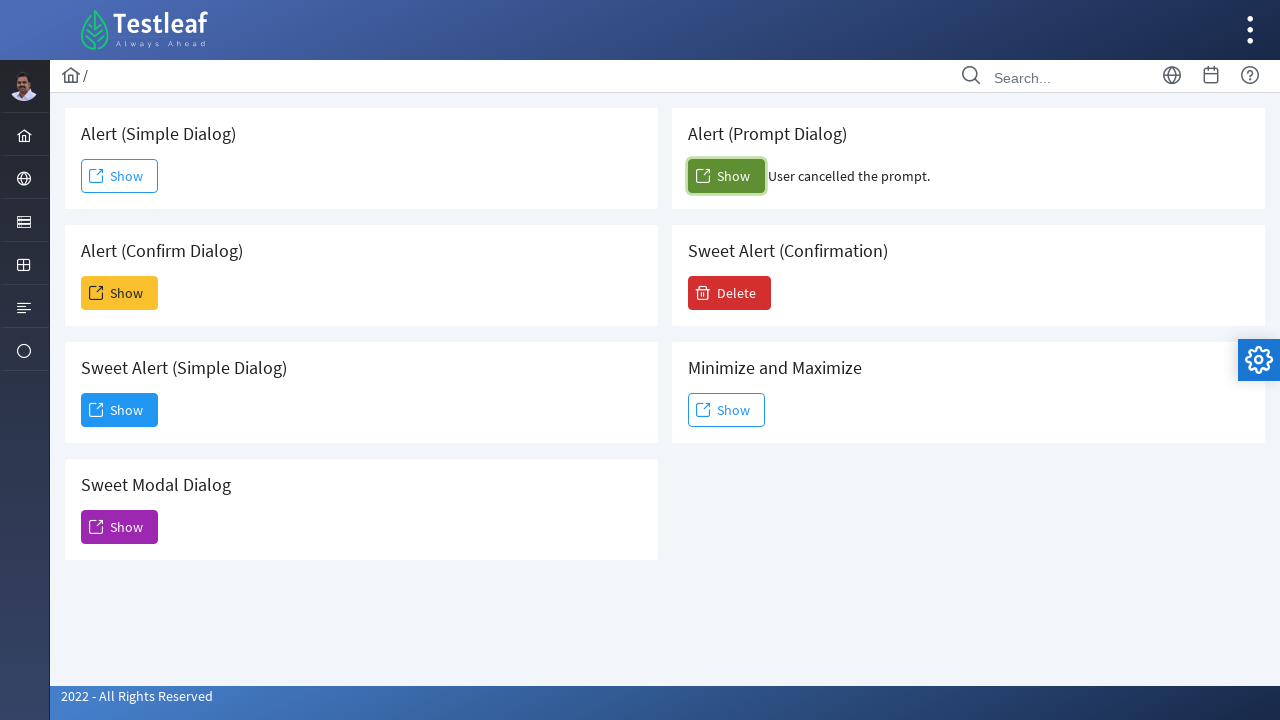

Verified prompt result is displayed on the page
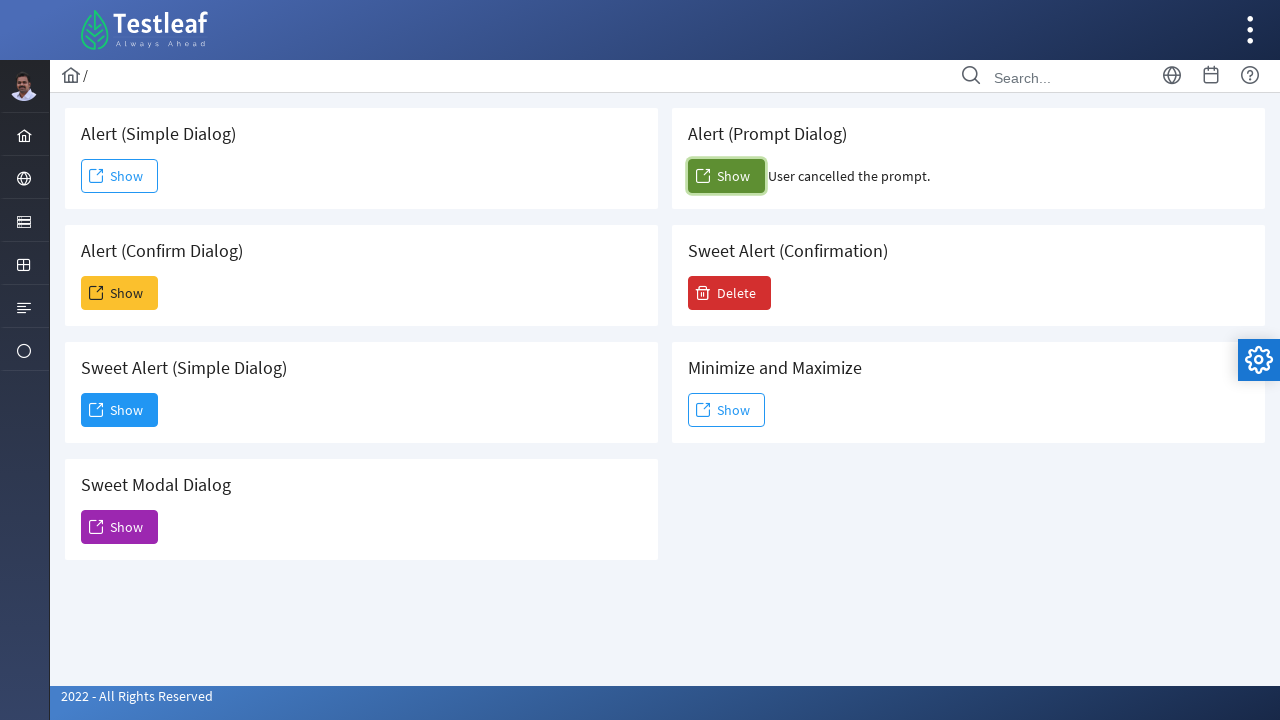

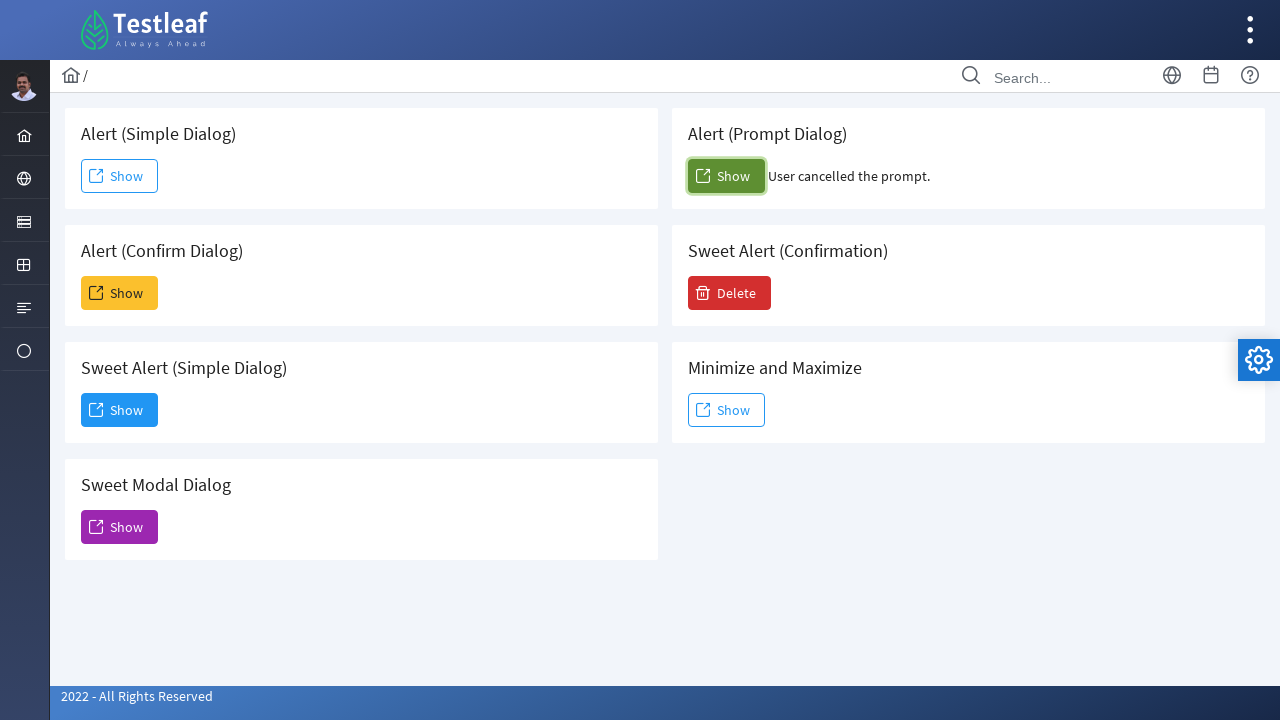